Tests the autocomplete functionality by typing a partial country name and using keyboard navigation to select from the dropdown suggestions

Starting URL: https://rahulshettyacademy.com/AutomationPractice/

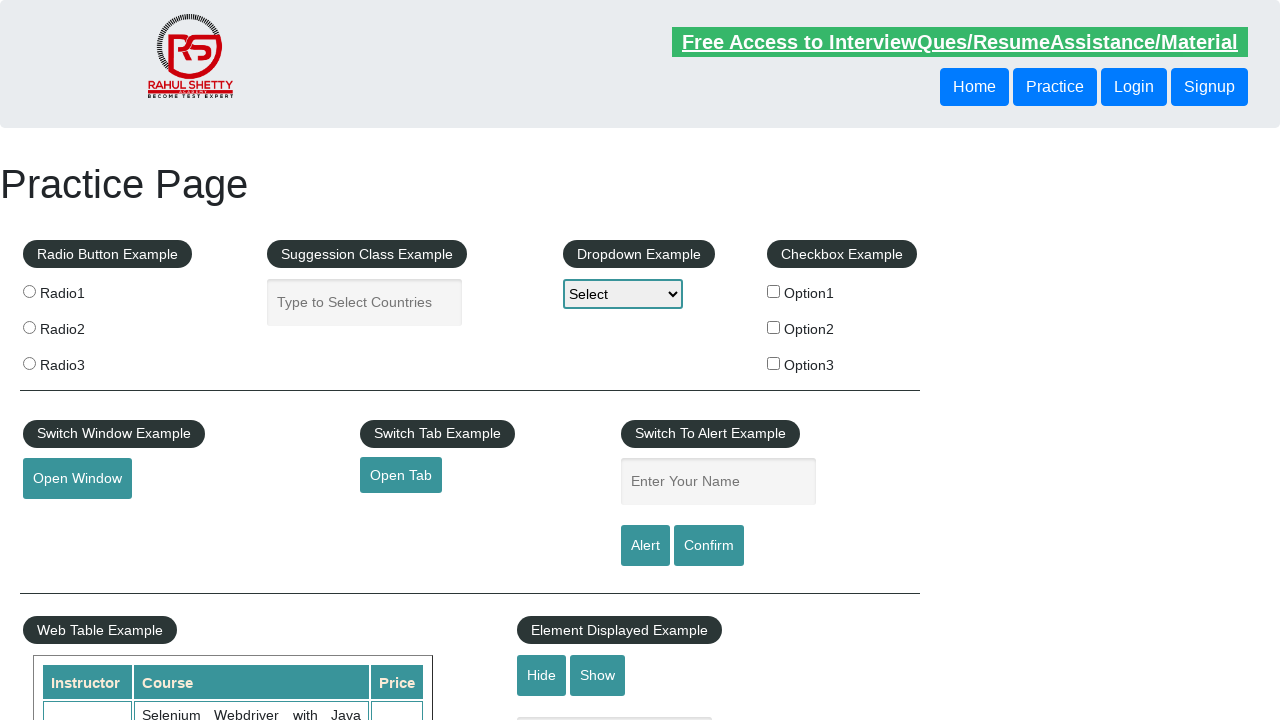

Filled autocomplete field with partial country name 'ind' on #autocomplete
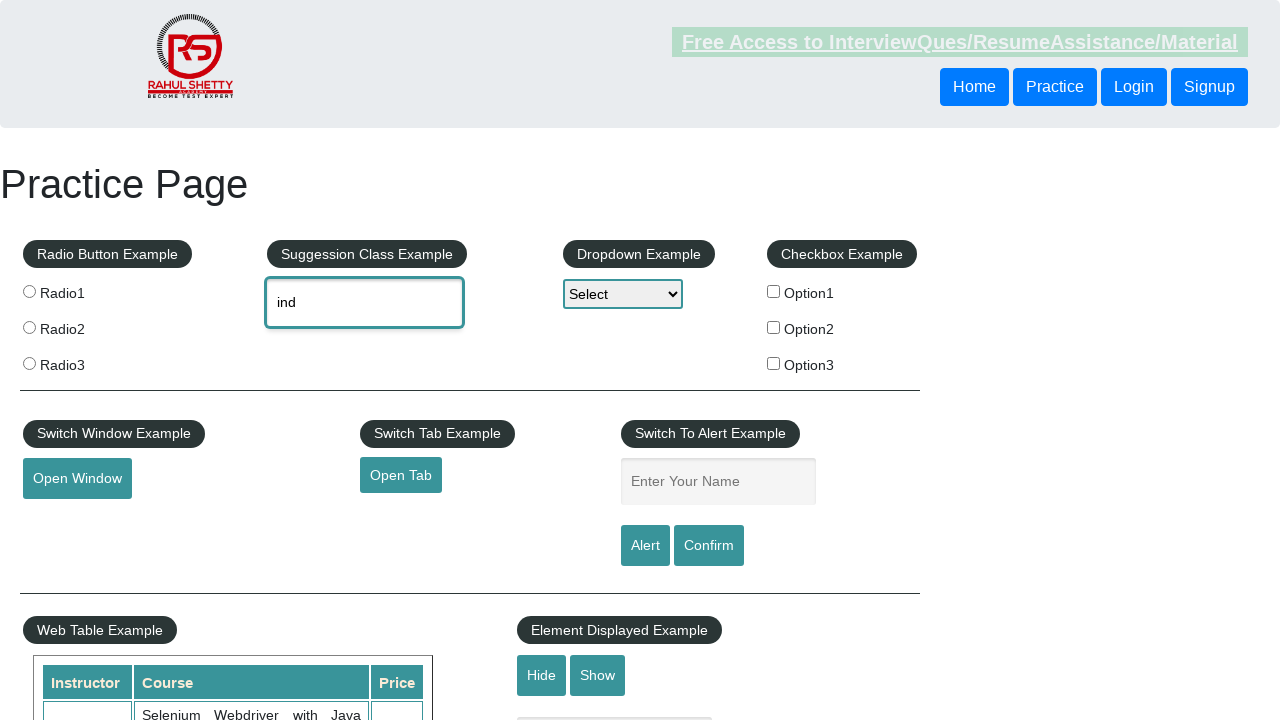

Waited 2 seconds for autocomplete suggestions to appear
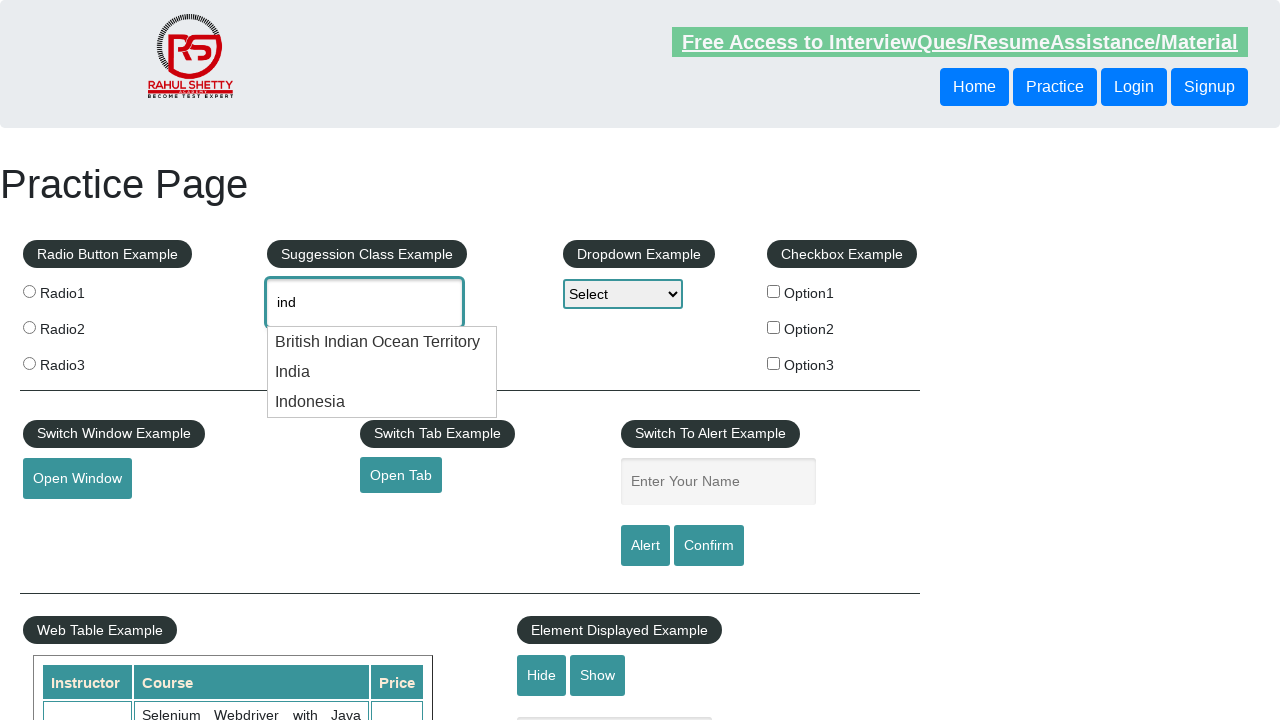

Pressed ArrowDown to navigate to first suggestion on #autocomplete
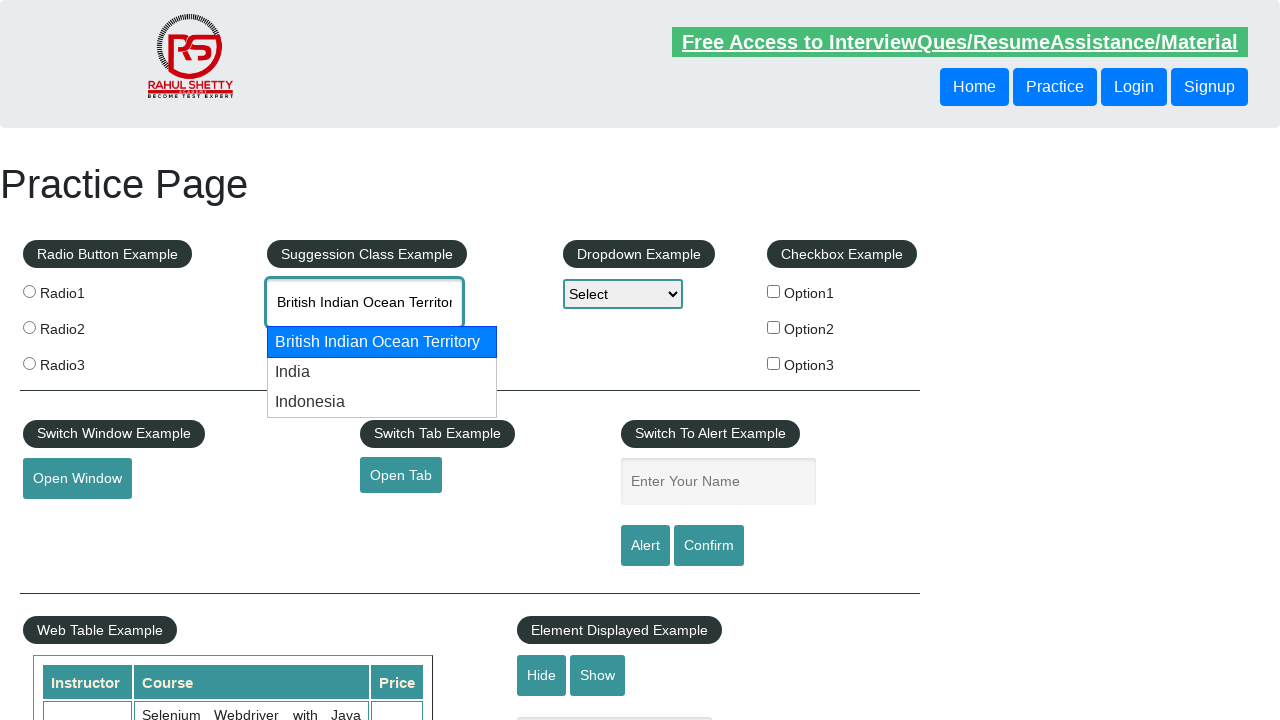

Pressed ArrowDown again to navigate to second suggestion on #autocomplete
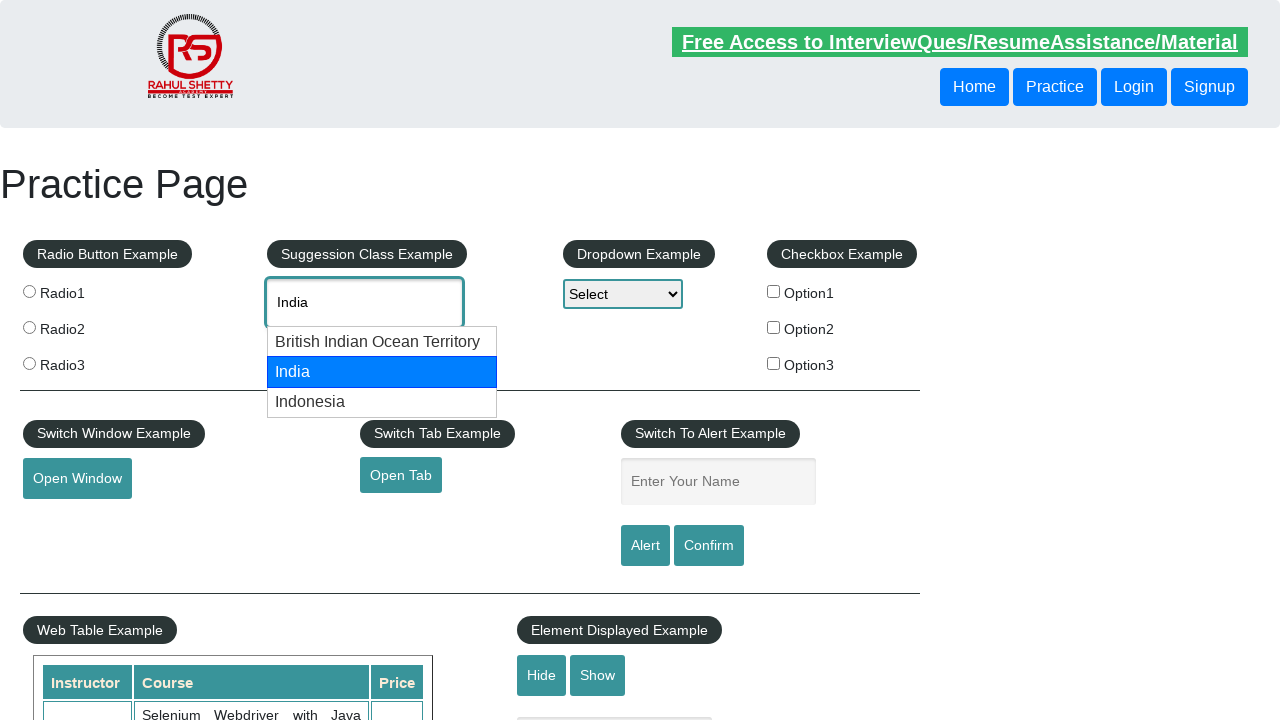

Retrieved autocomplete field value: 'None'
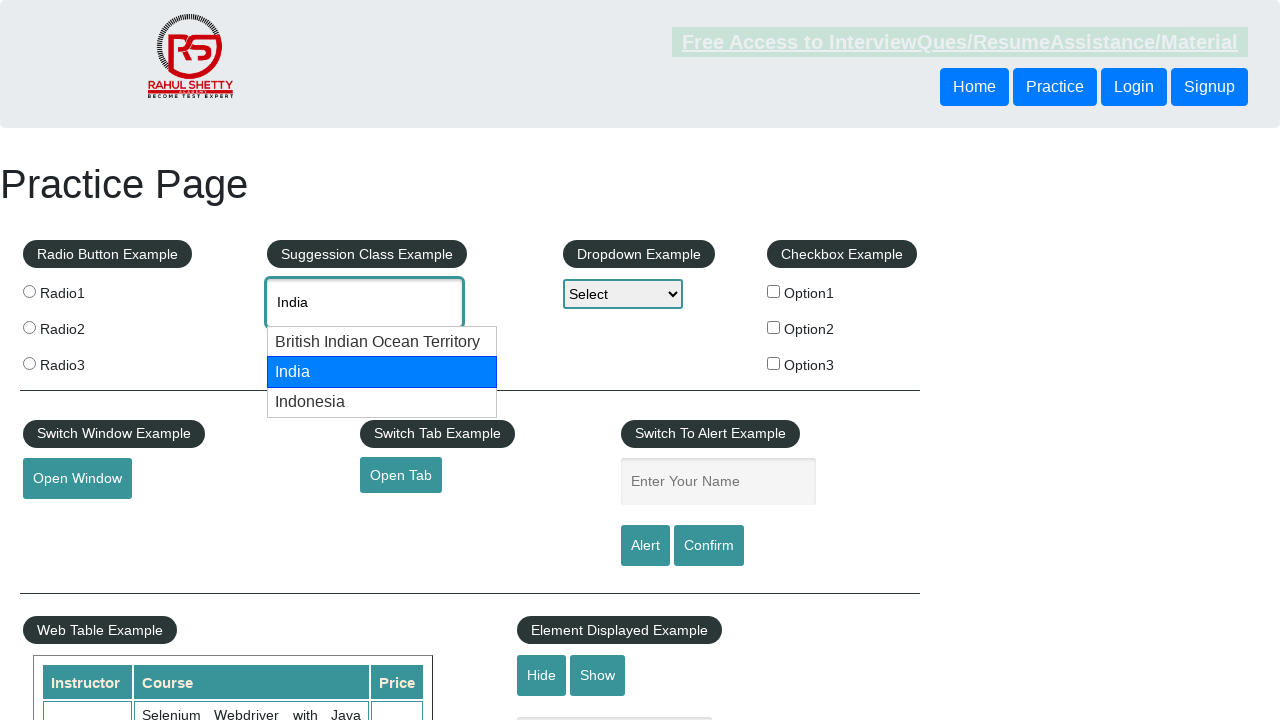

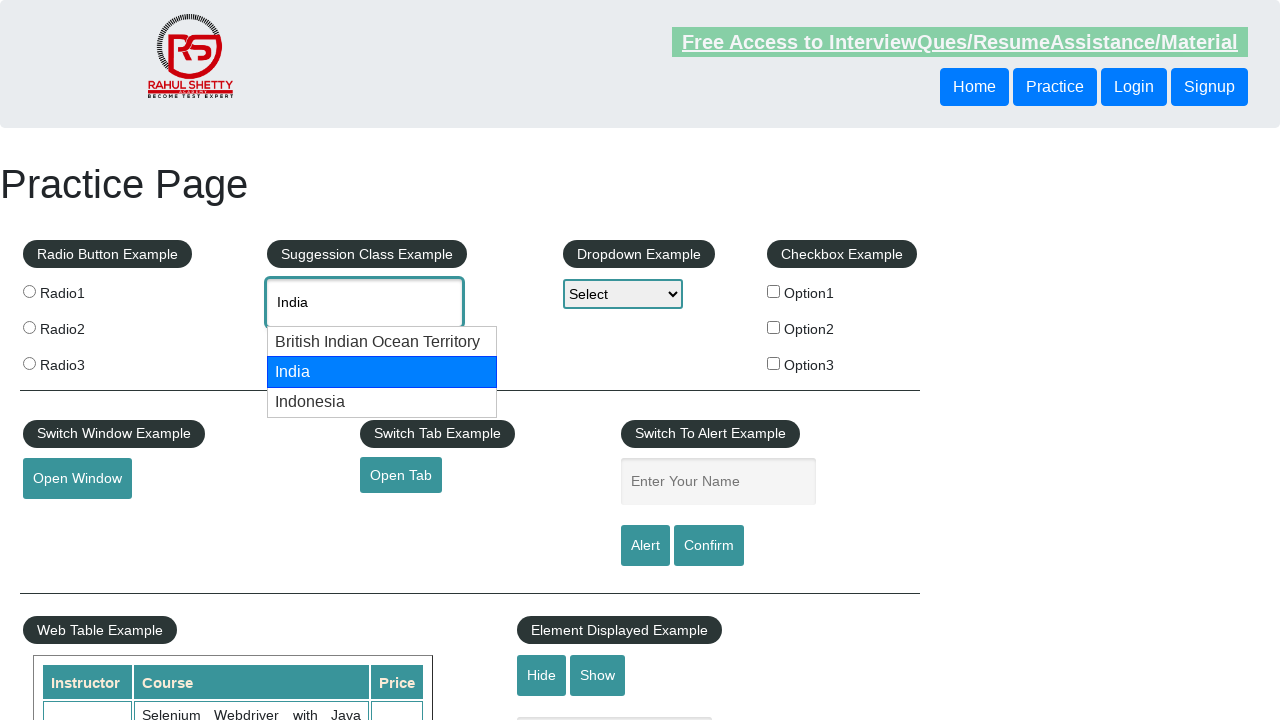